Tests the ToDo application's add item functionality by entering a new todo item and verifying it appears in the list

Starting URL: https://example.cypress.io/todo

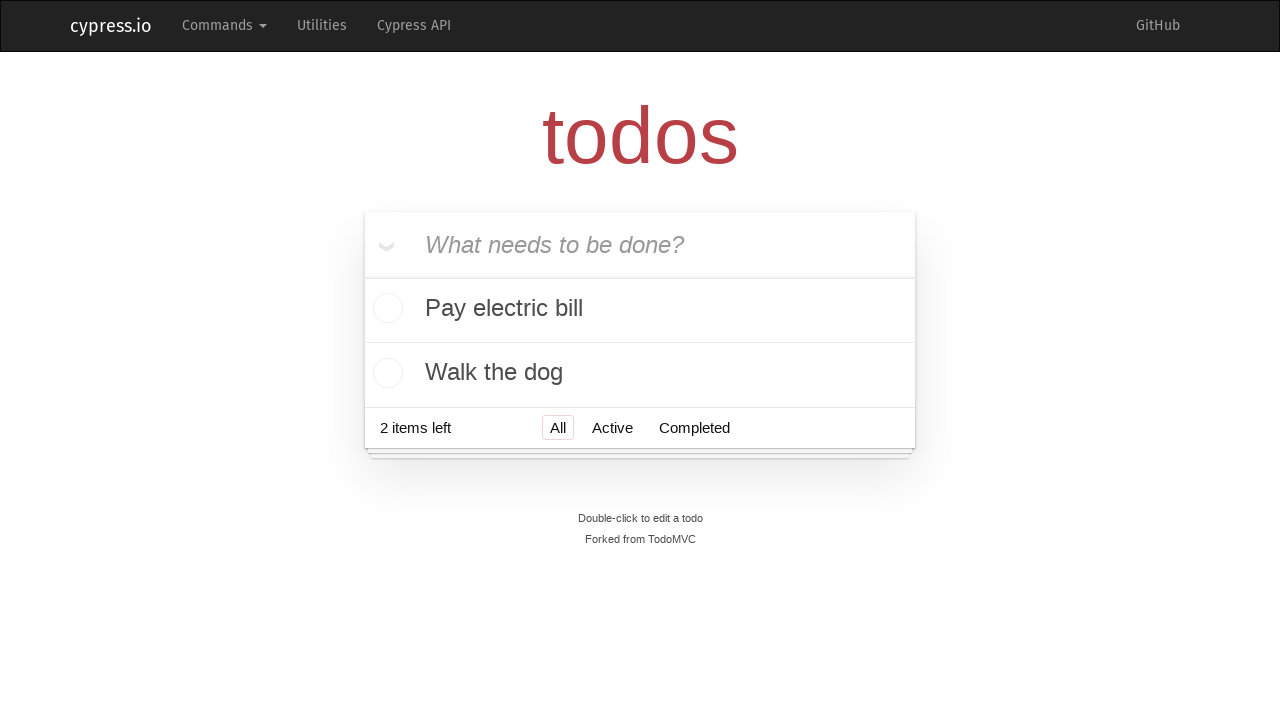

Filled new todo input field with 'Feed the cat' on [data-test=new-todo]
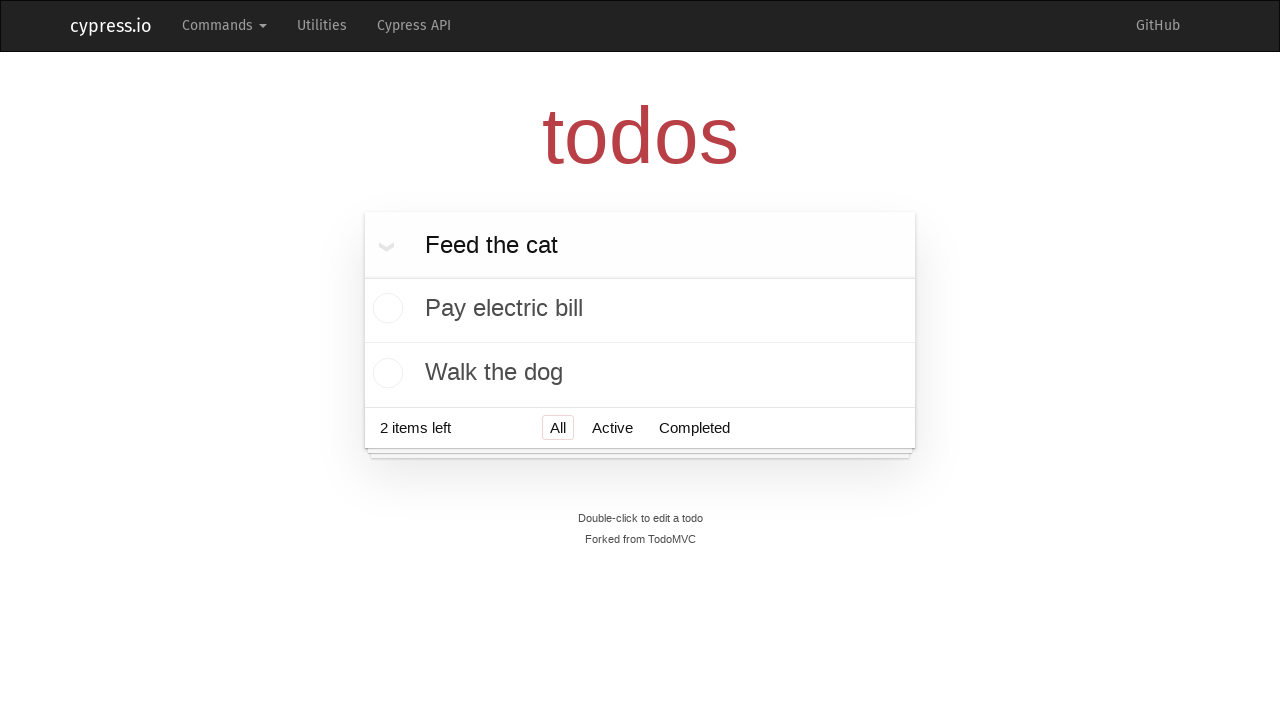

Pressed Enter to submit the new todo item on [data-test=new-todo]
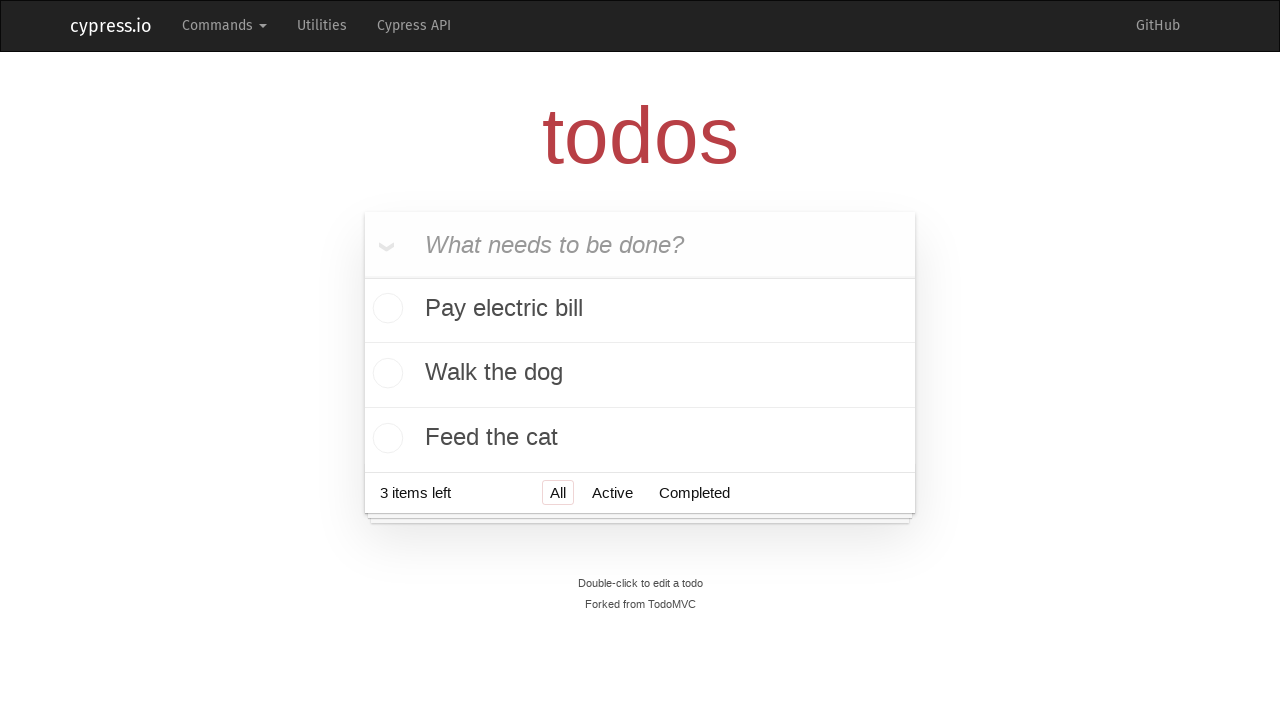

Waited for todo list to update
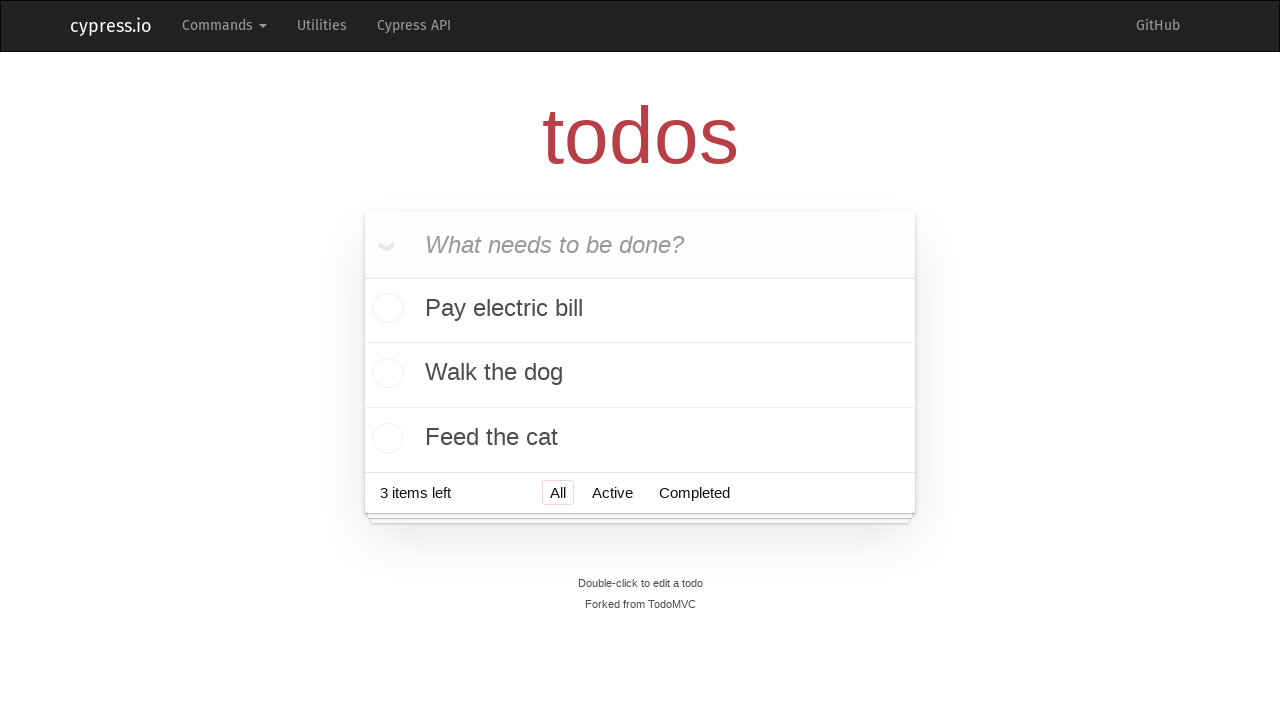

Located all todo list items
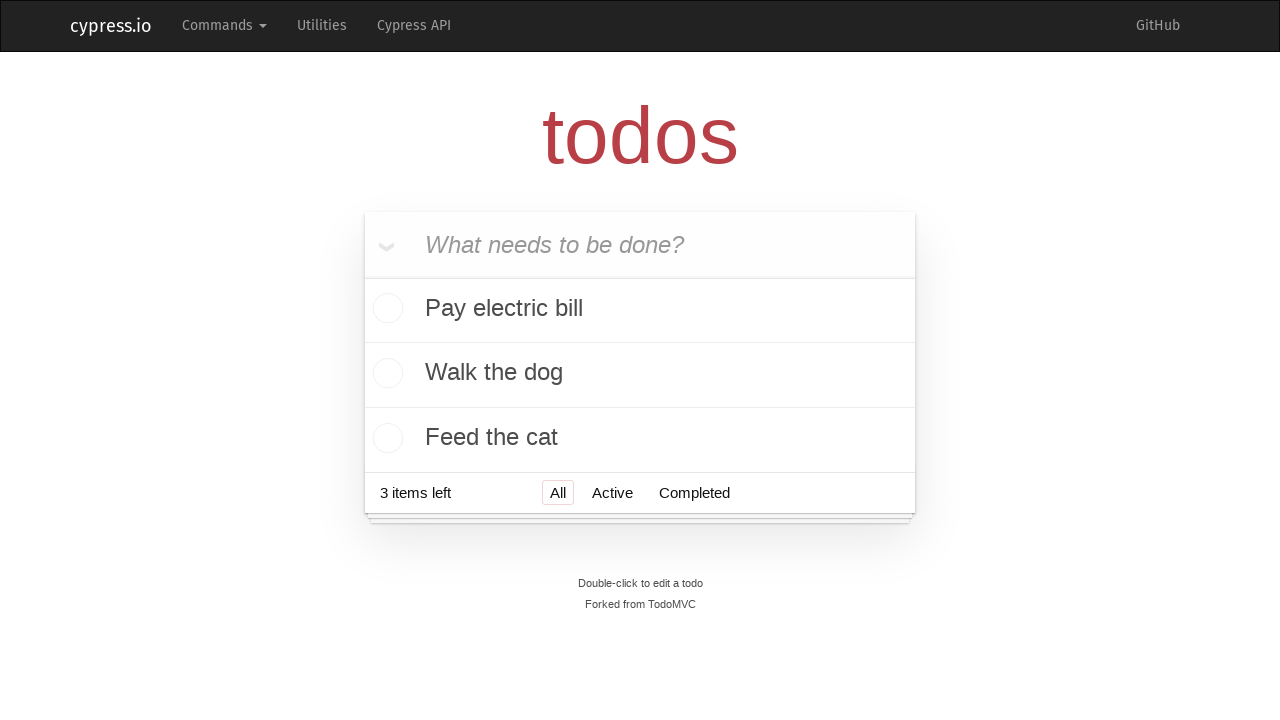

Verified todo list contains 3 items
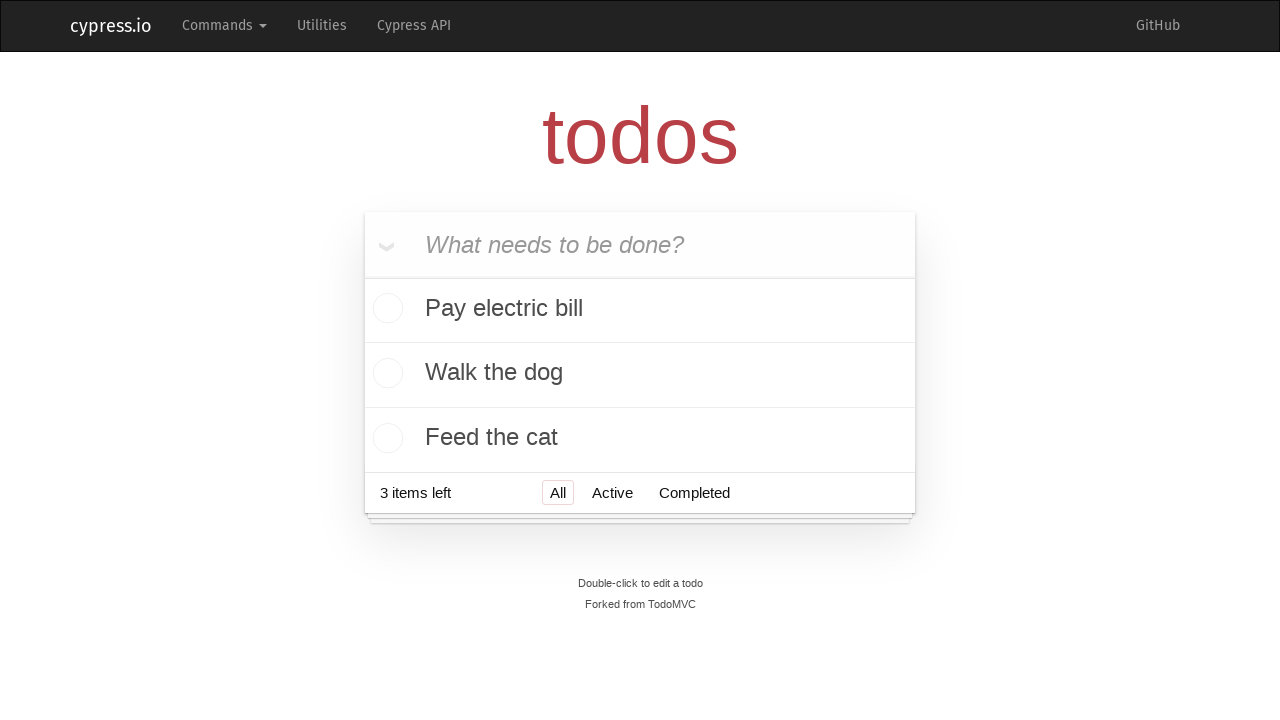

Verified last todo item is 'Feed the cat'
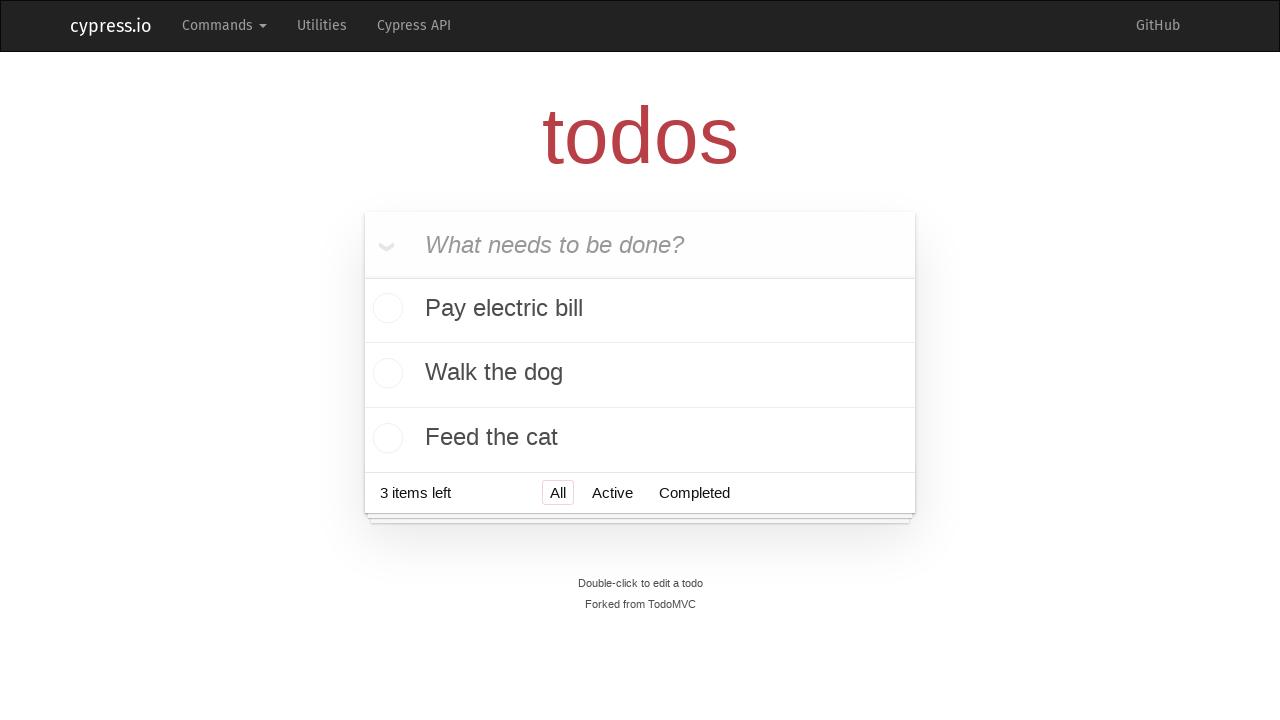

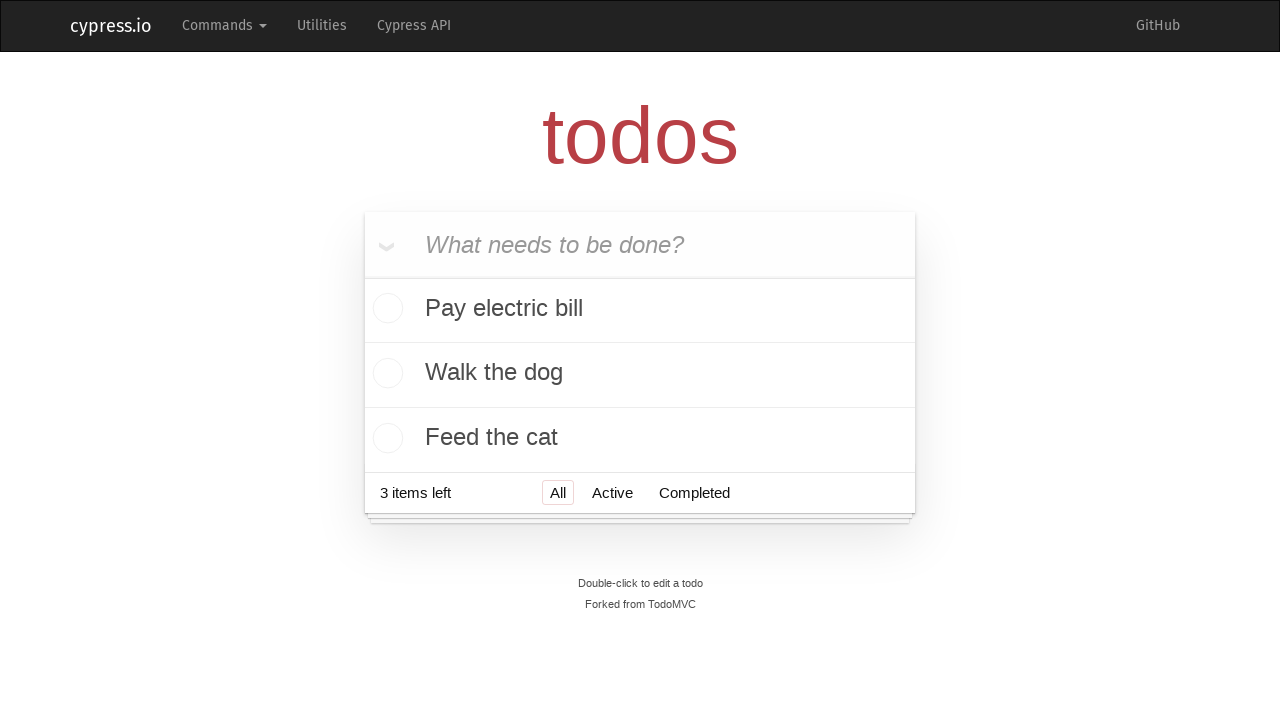